Navigates to a product category page and locates elements by class name and tag name

Starting URL: https://bepantoan.vn/danh-muc/may-hut-mui

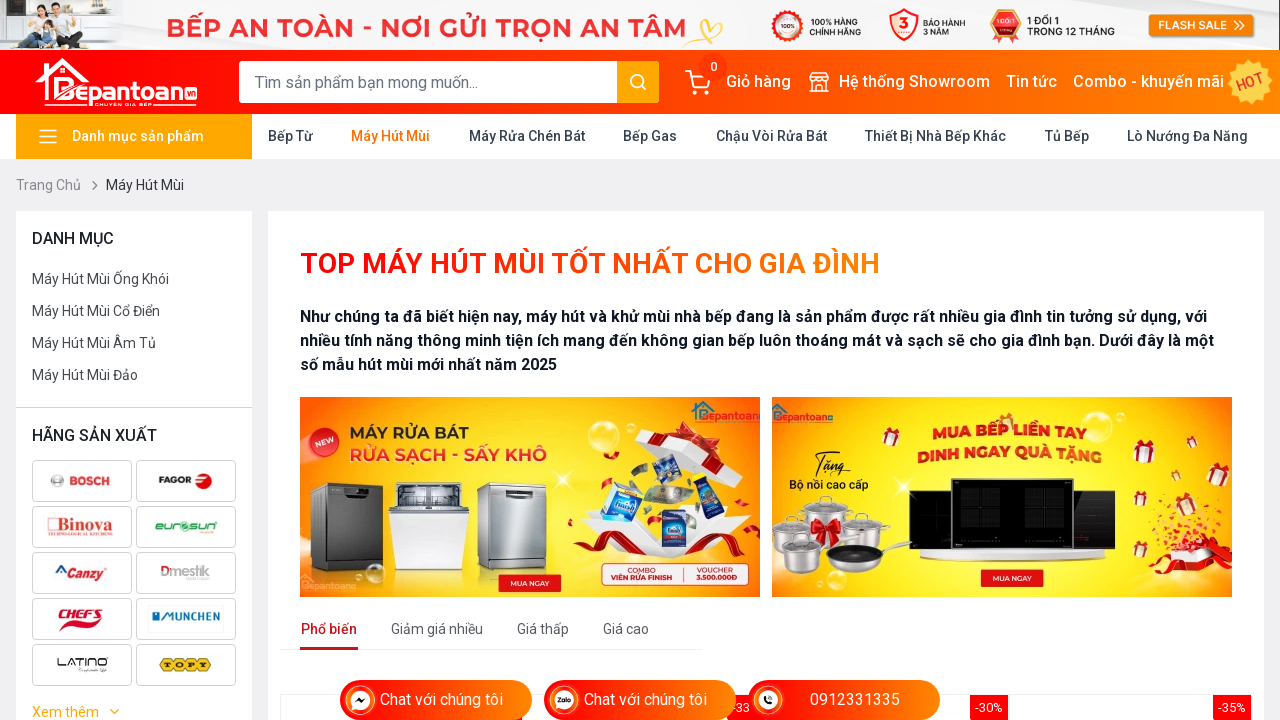

Waited 3 seconds for page to load
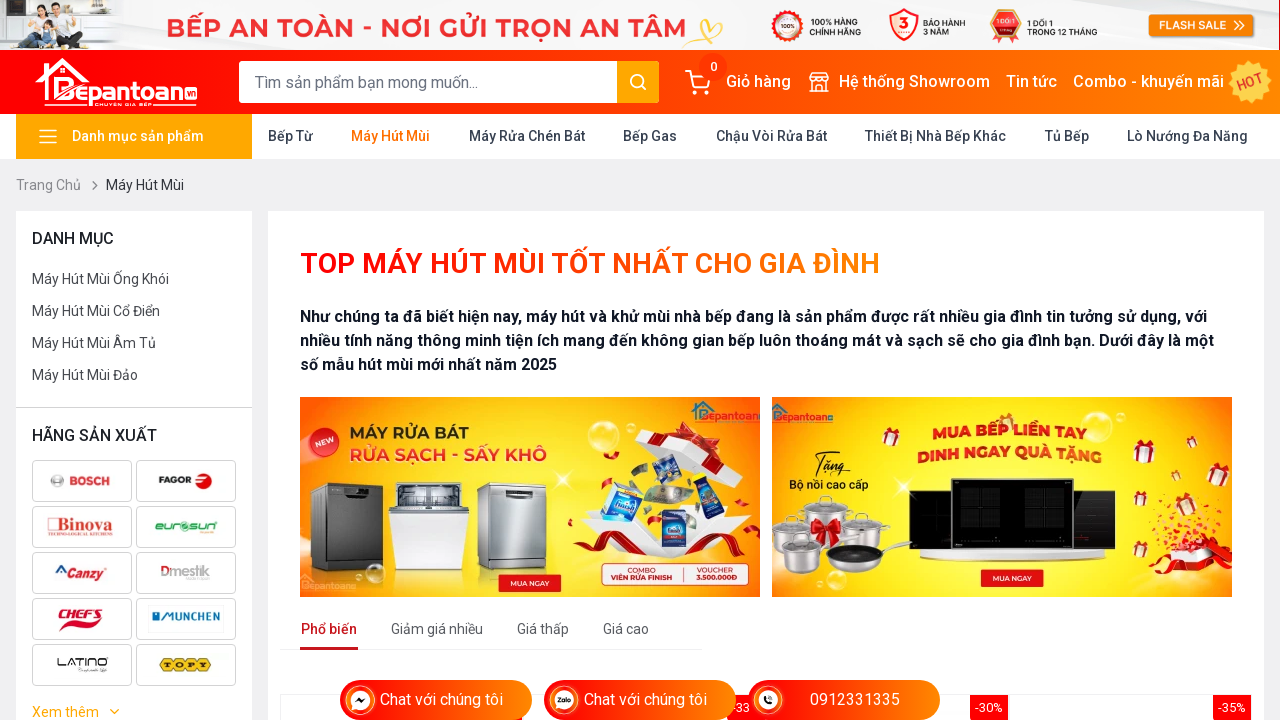

Located checkbox element by class name '.cursor-pointer'
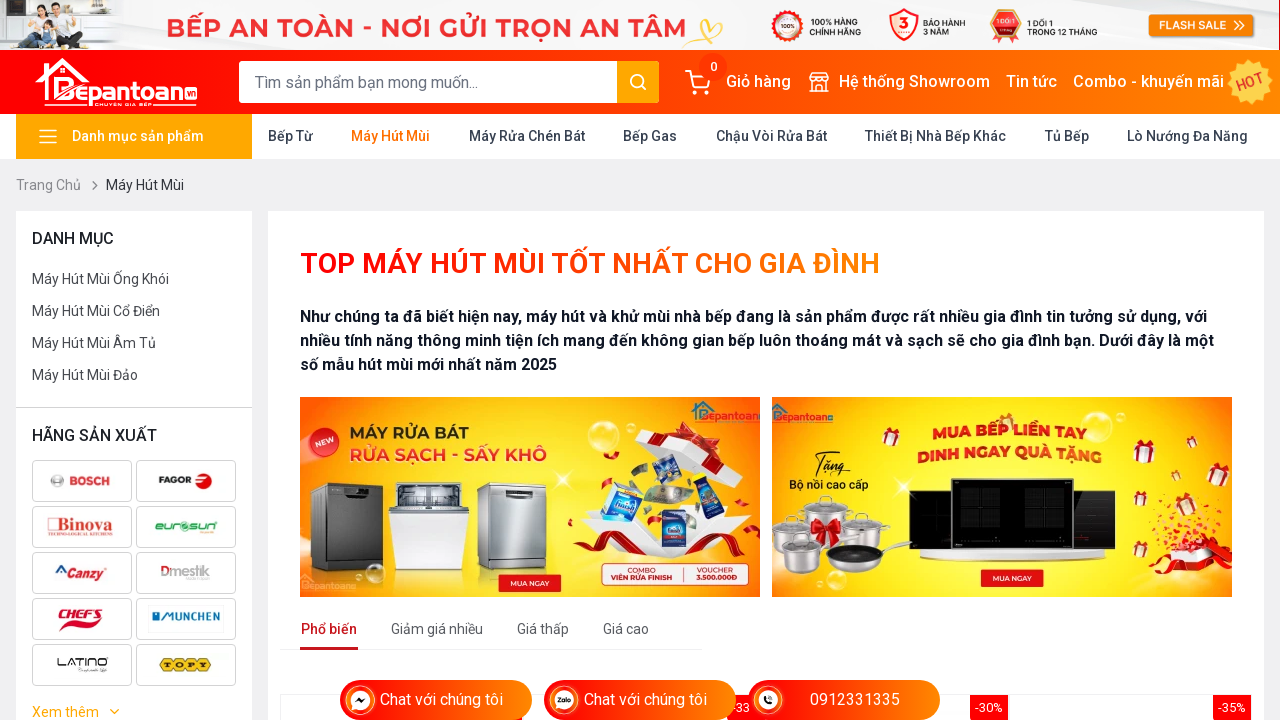

Located input element by tag name
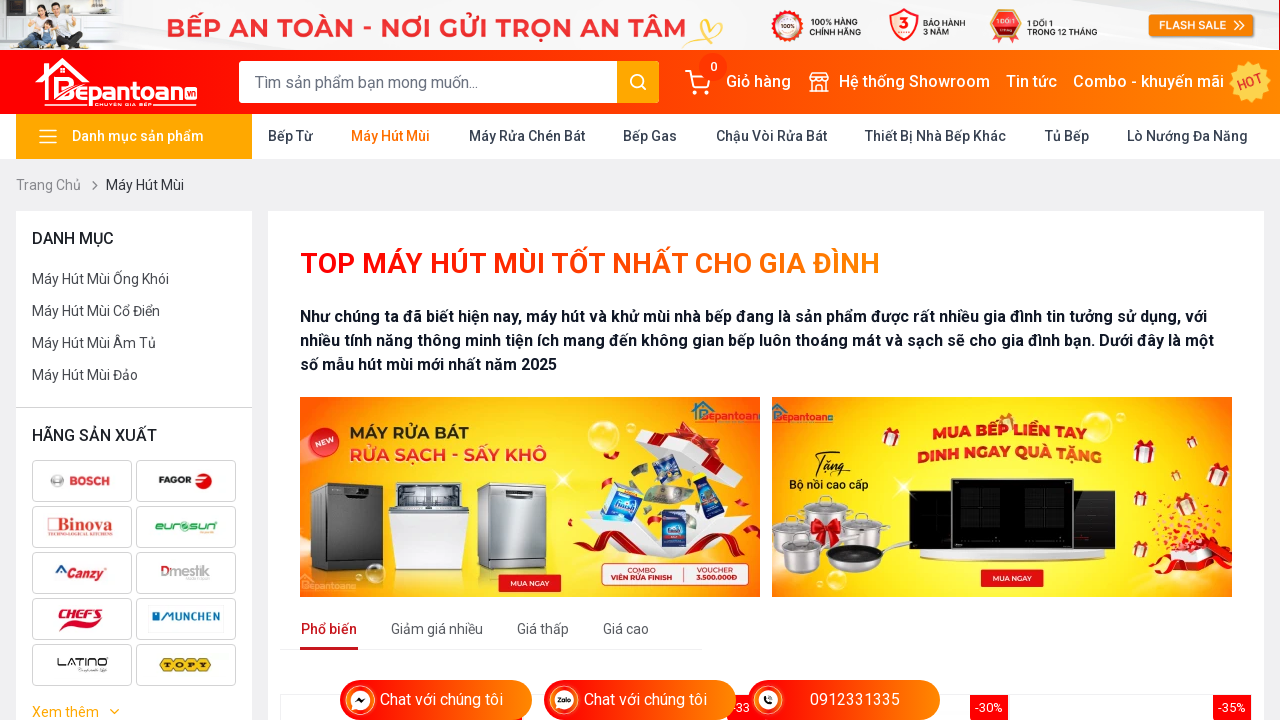

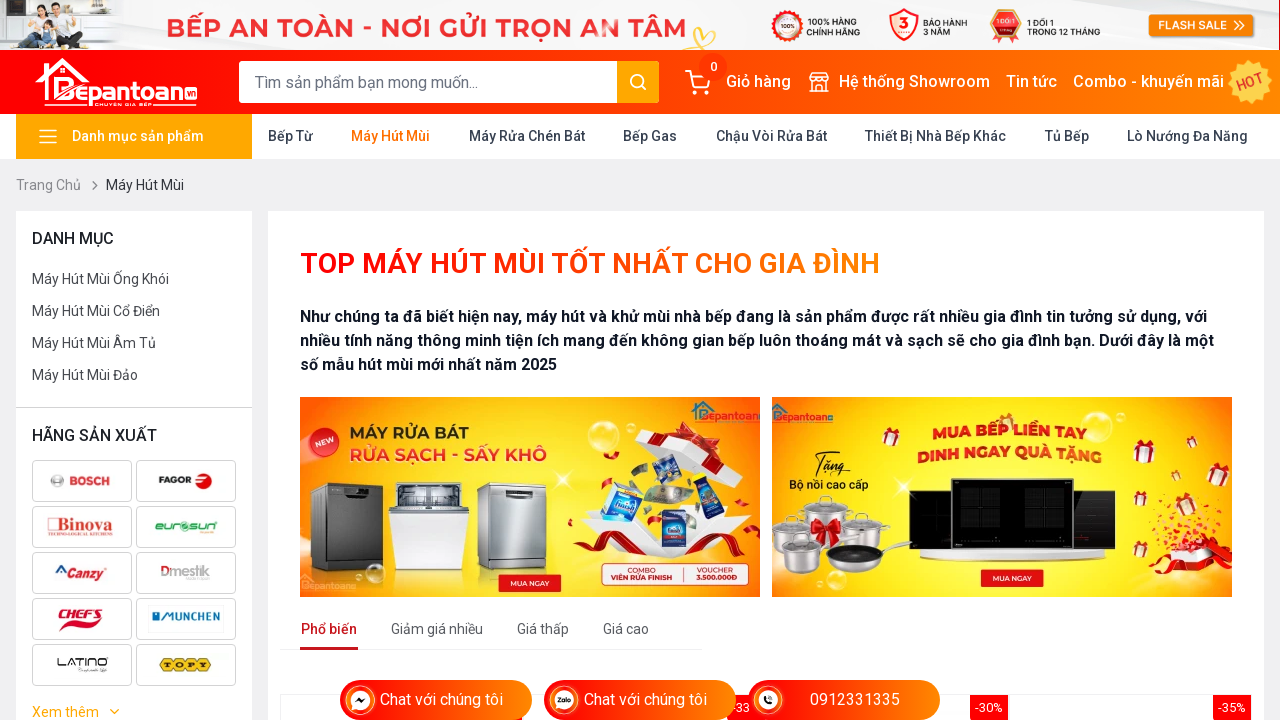